Tests finding a link by its calculated text value, clicking it, then filling out a form with name, last name, city, and country fields before submitting

Starting URL: http://suninjuly.github.io/find_link_text

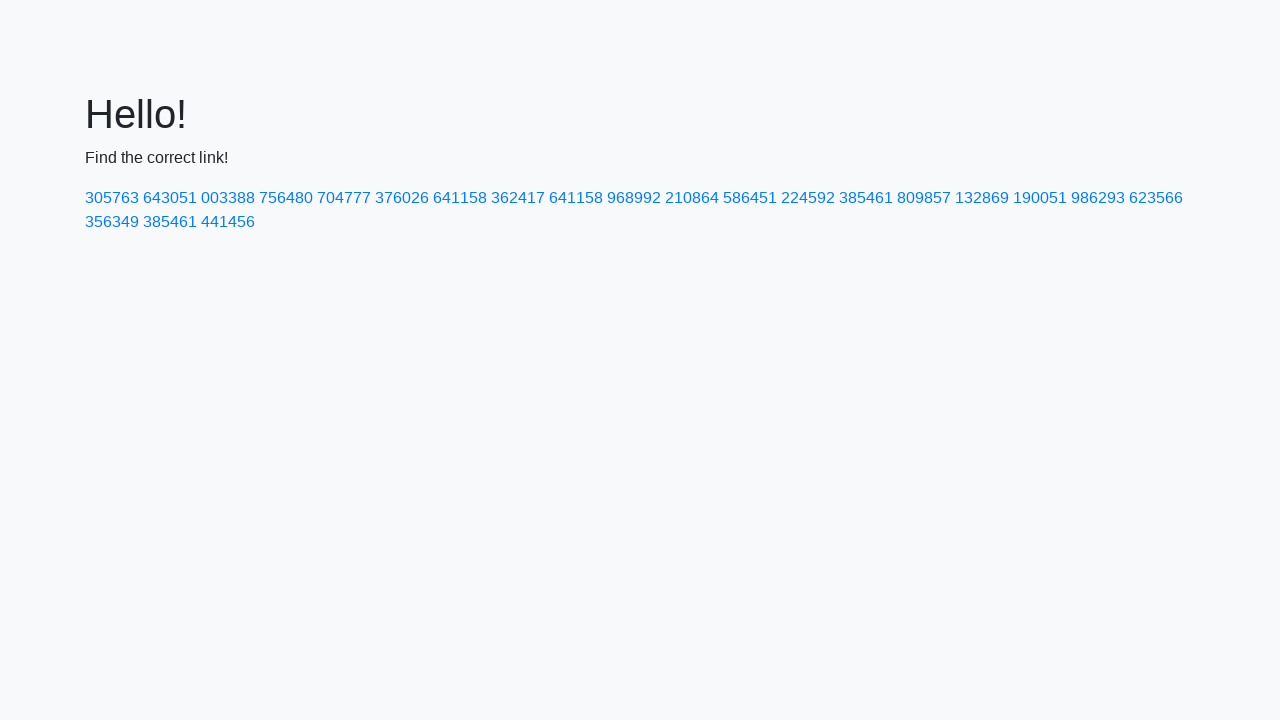

Clicked link with calculated text value: 224592 at (808, 198) on text=224592
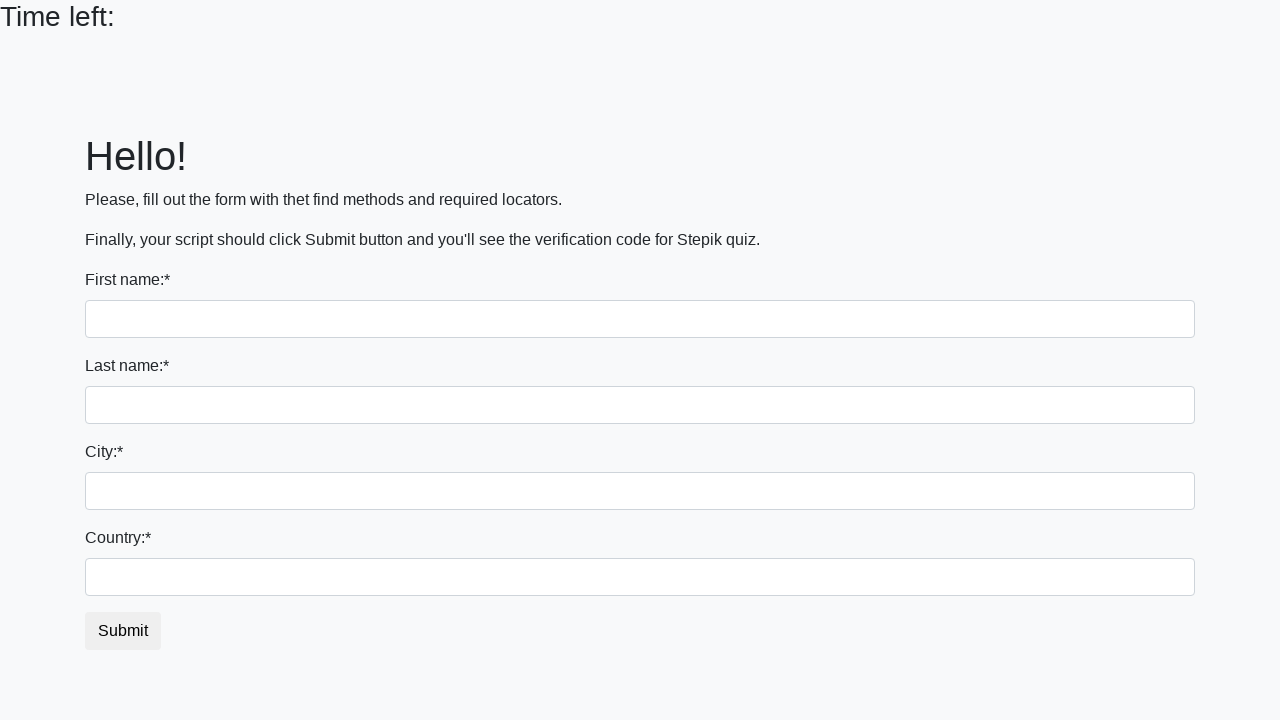

Filled name field with 'Ivan' on input
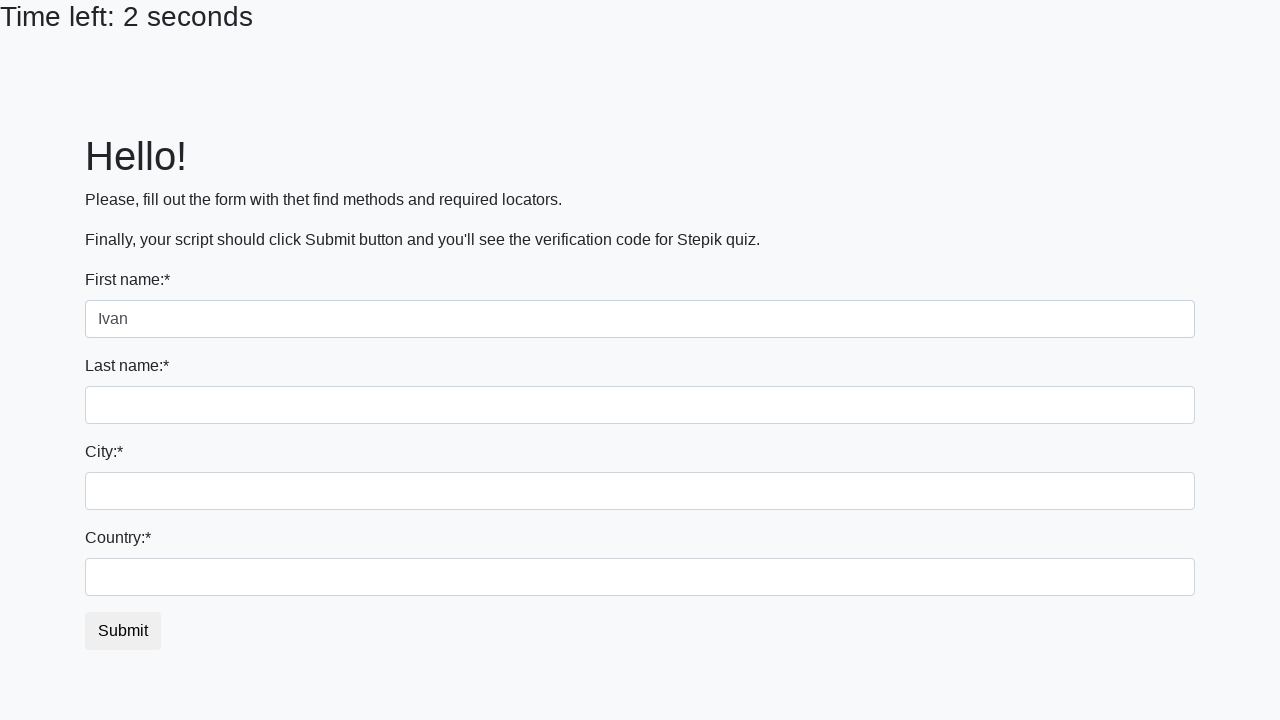

Filled last name field with 'Petrov' on input[name='last_name']
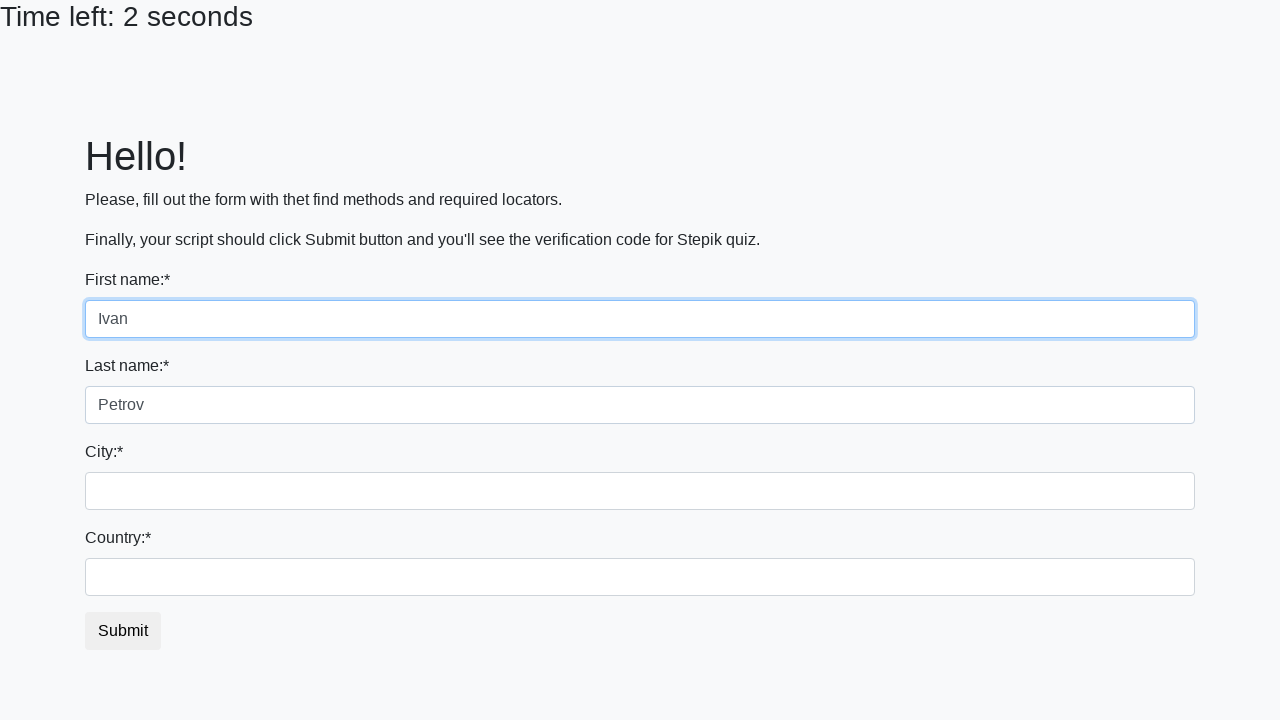

Filled city field with 'Smolensk' on .form-control.city
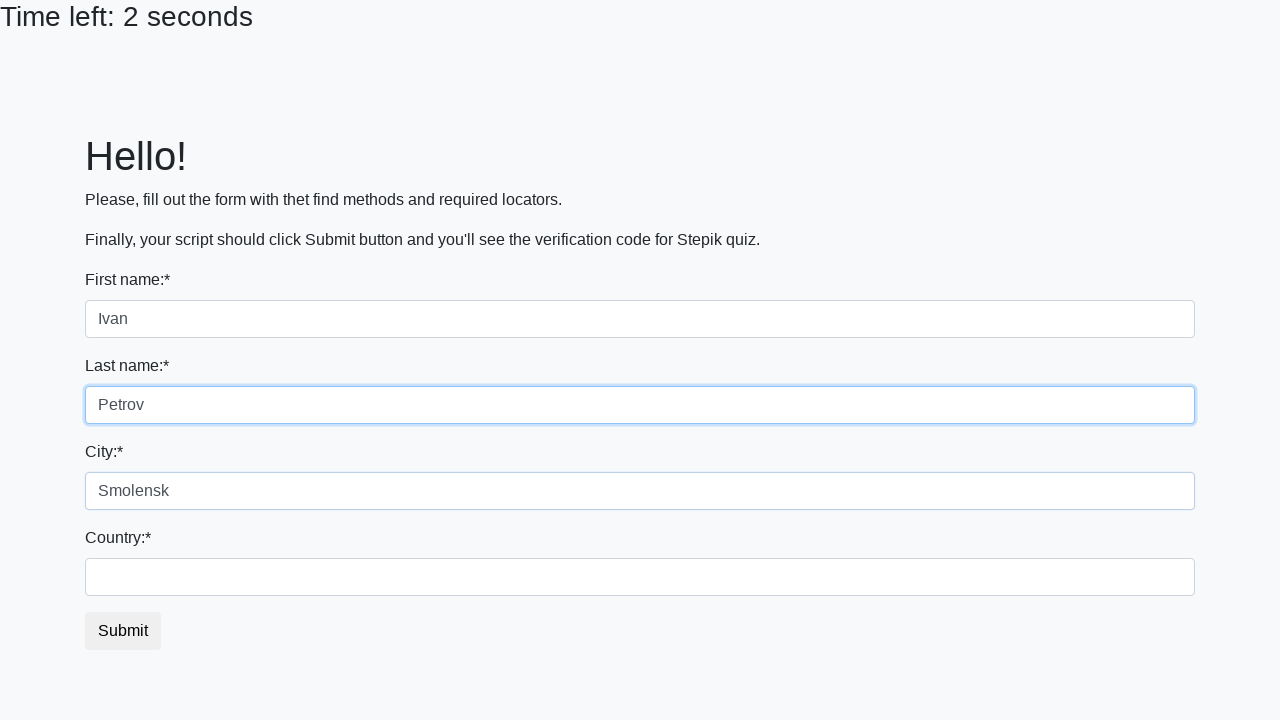

Filled country field with 'Russia' on #country
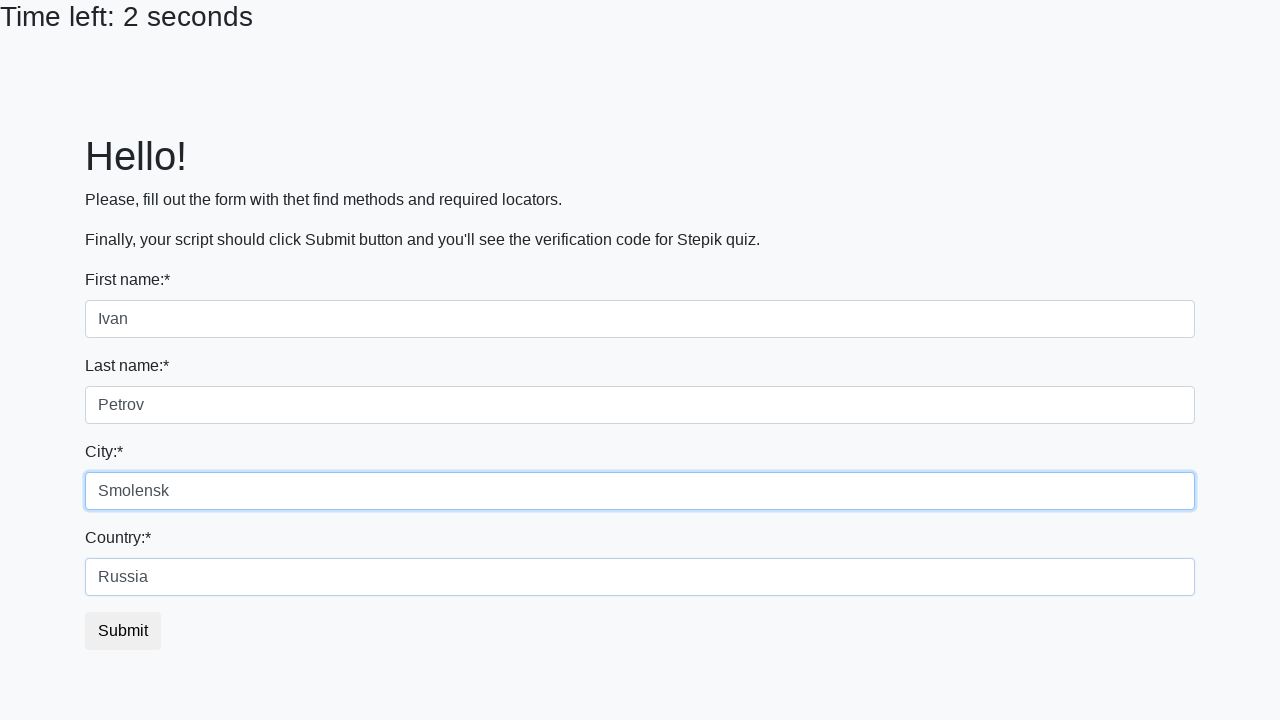

Clicked submit button to submit form at (123, 631) on button.btn
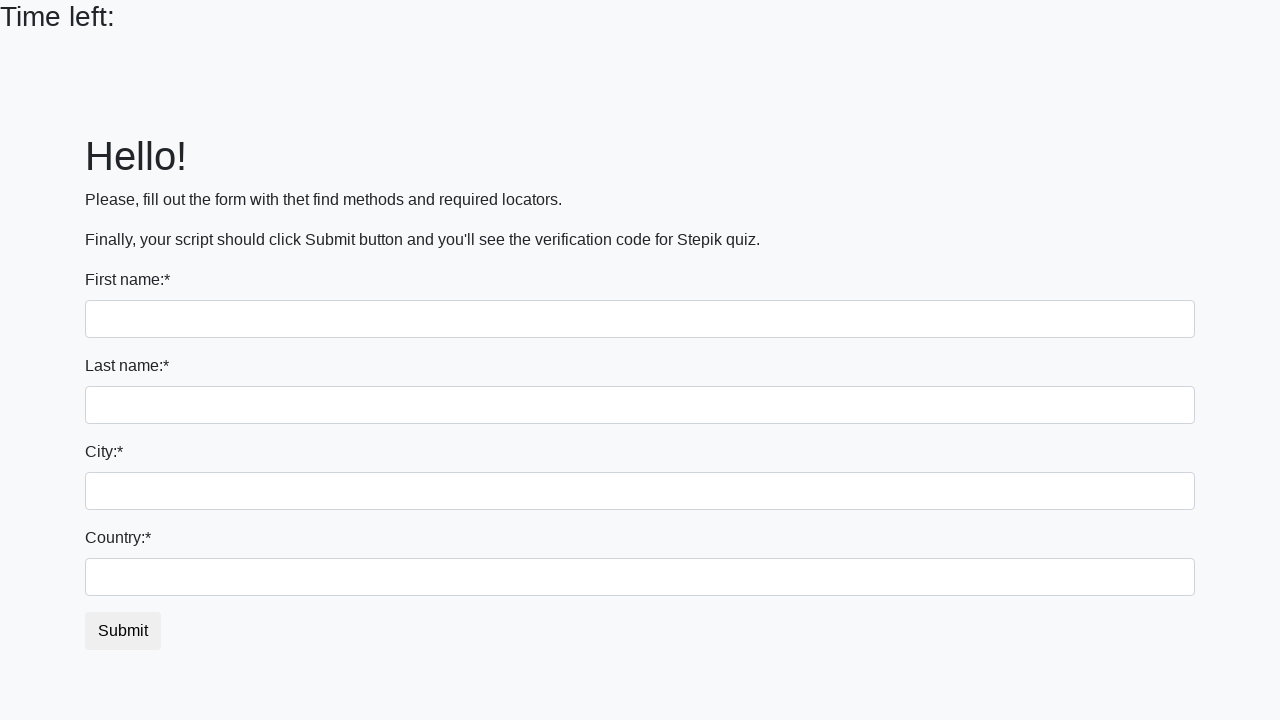

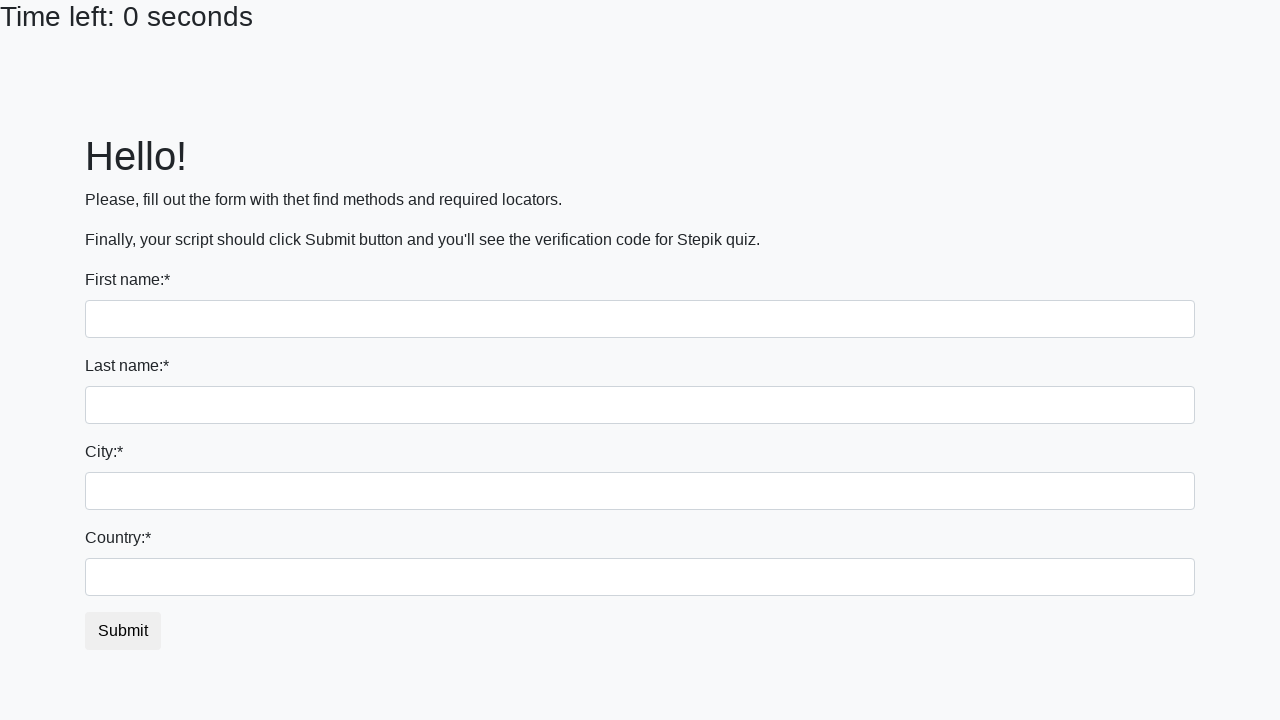